Tests drag-and-drop functionality on the jQuery UI droppable demo page by dragging an element and dropping it onto a target area within an iframe.

Starting URL: https://jqueryui.com/droppable/

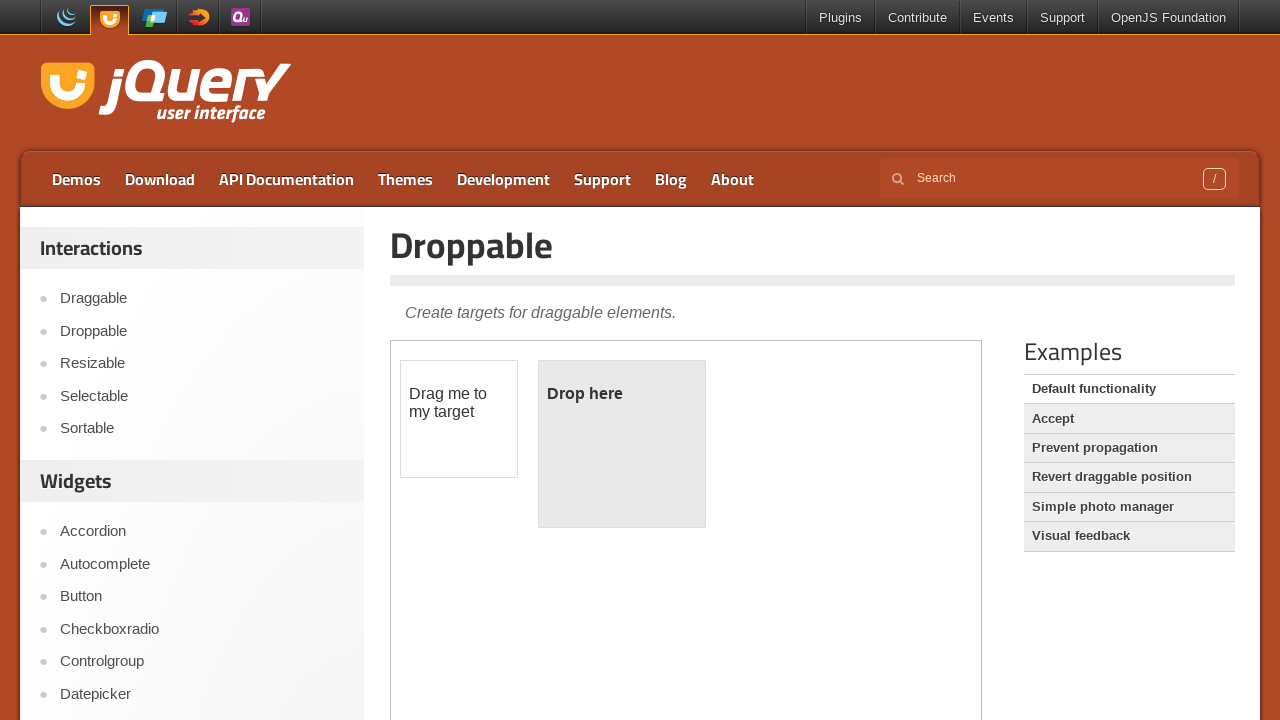

Located the demo iframe containing drag-and-drop elements
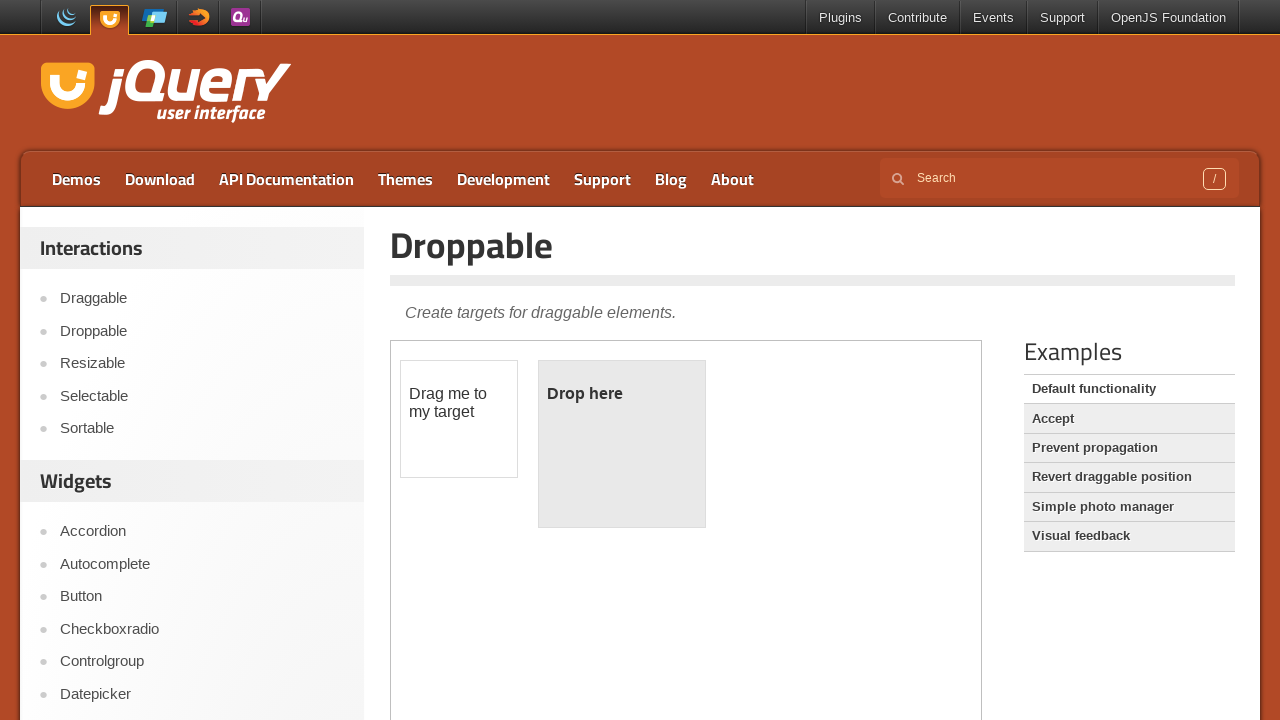

Located the draggable element within the iframe
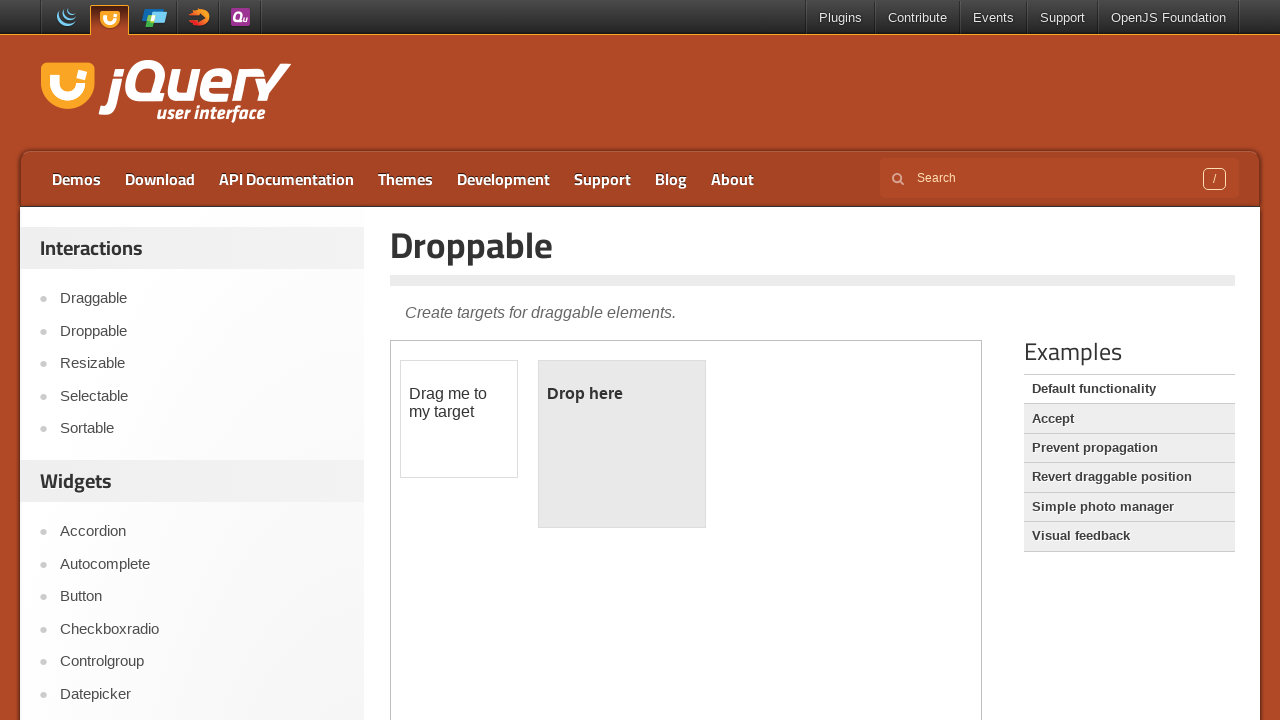

Located the droppable target area within the iframe
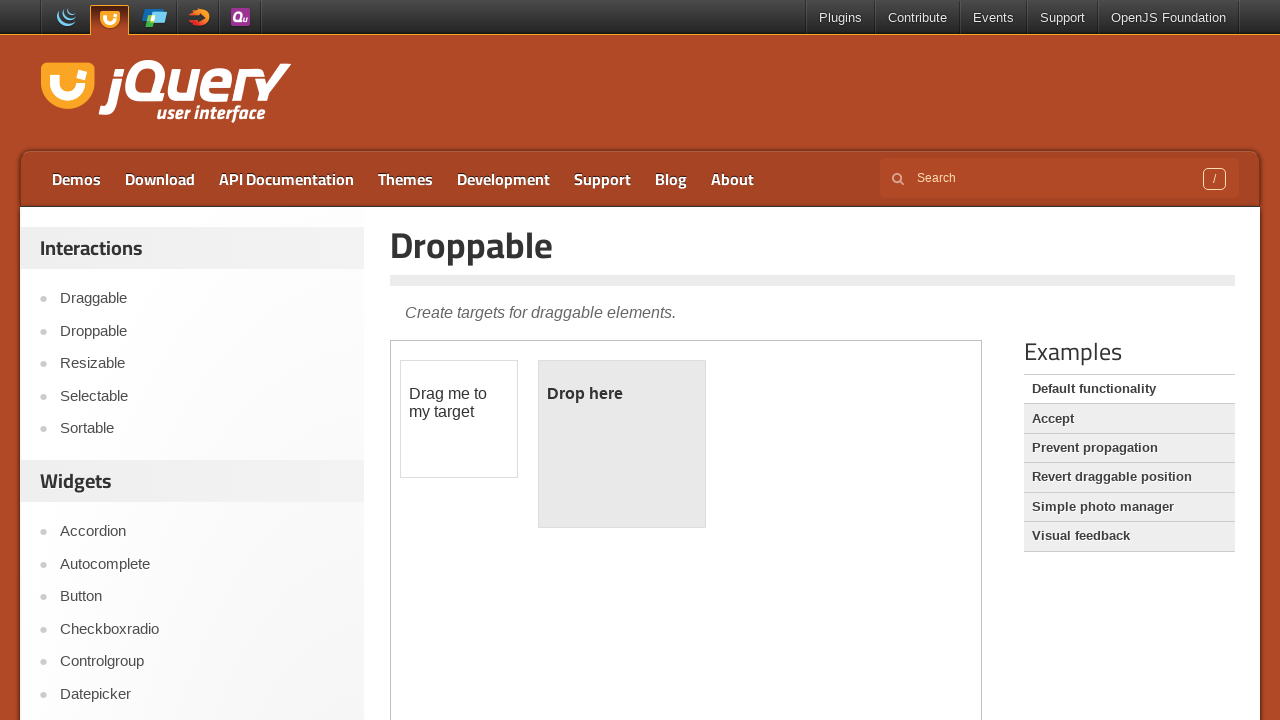

Dragged the element and dropped it onto the target area at (622, 444)
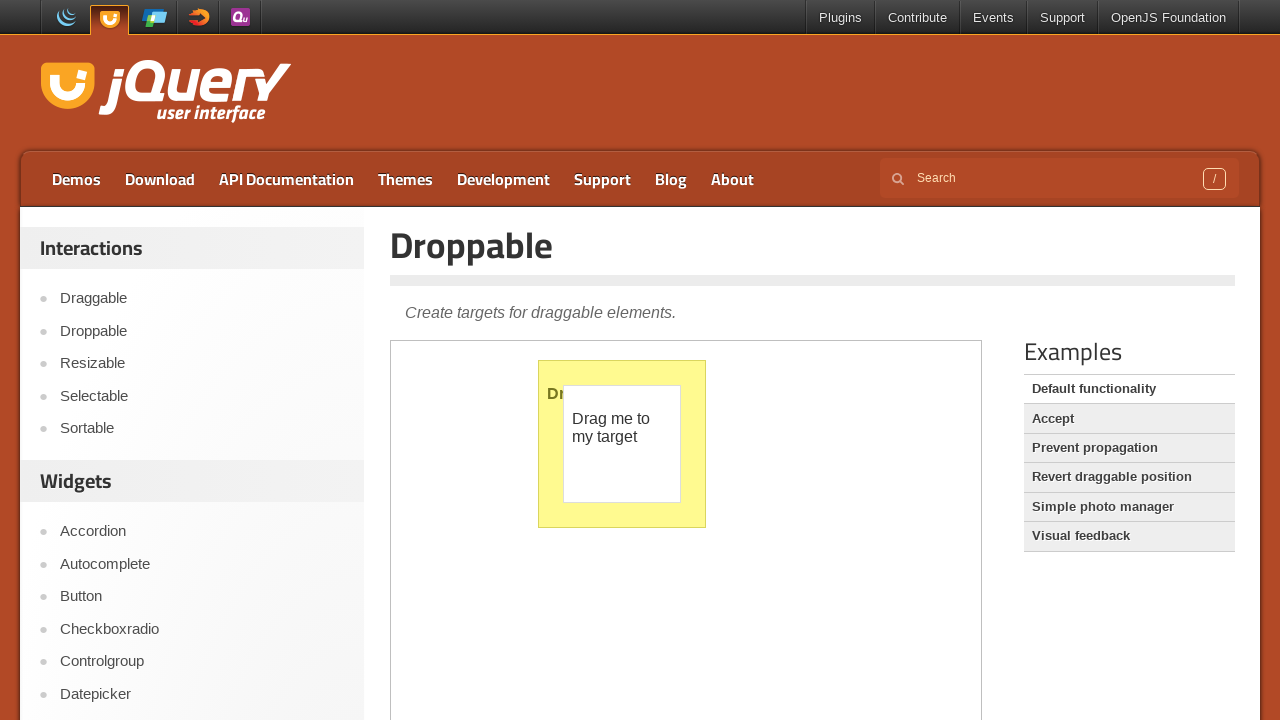

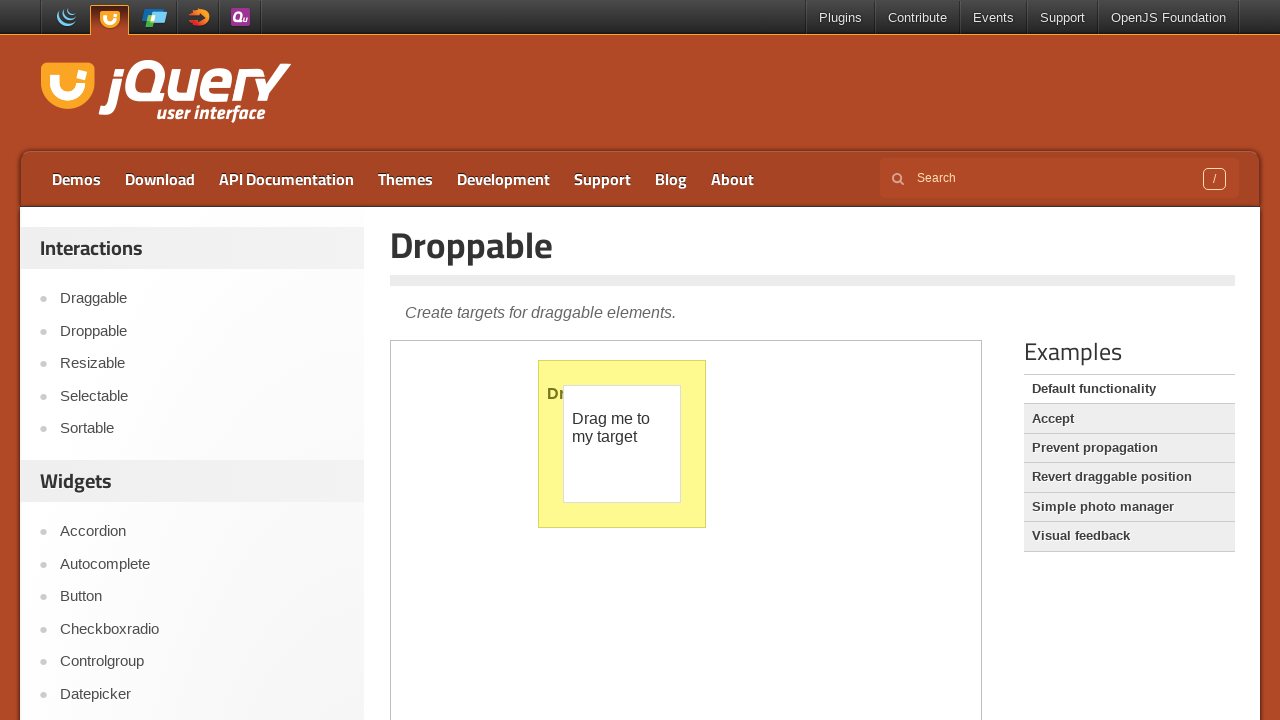